Tests JavaScript alert handling by triggering an alert, reading its text, and accepting it

Starting URL: http://the-internet.herokuapp.com/javascript_alerts

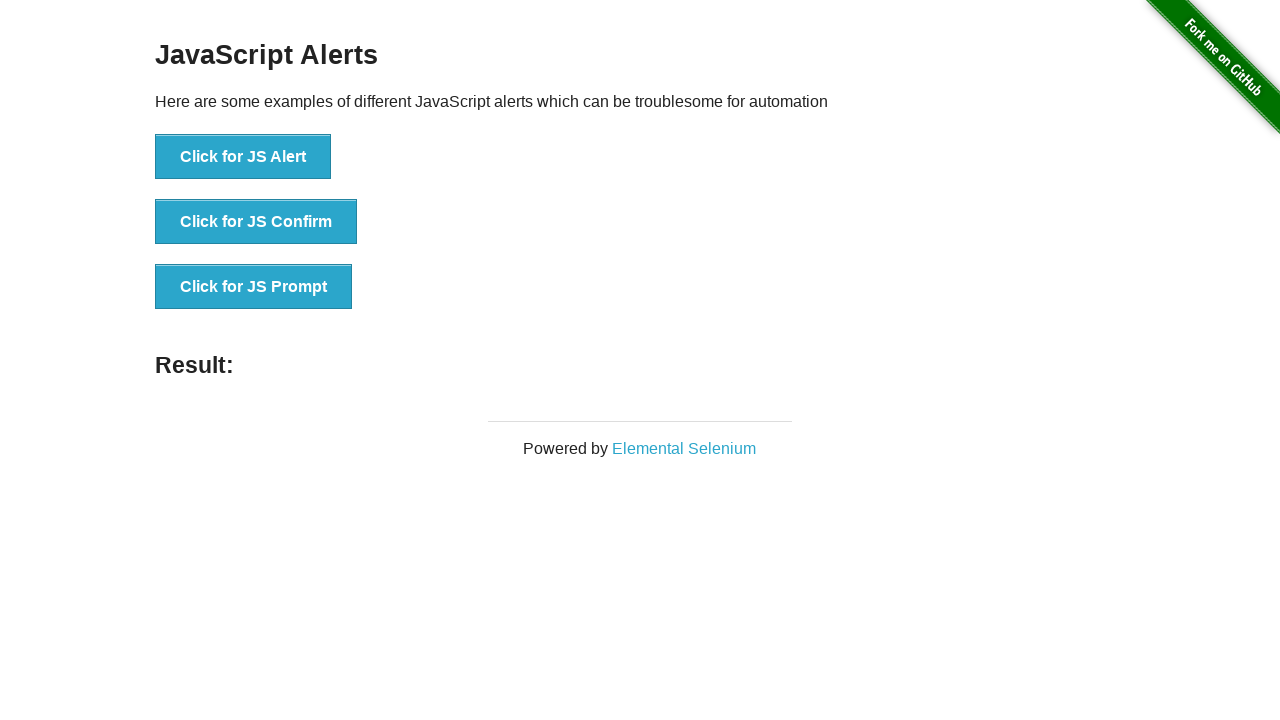

Clicked button to trigger JavaScript alert at (243, 157) on xpath=//button[text()='Click for JS Alert']
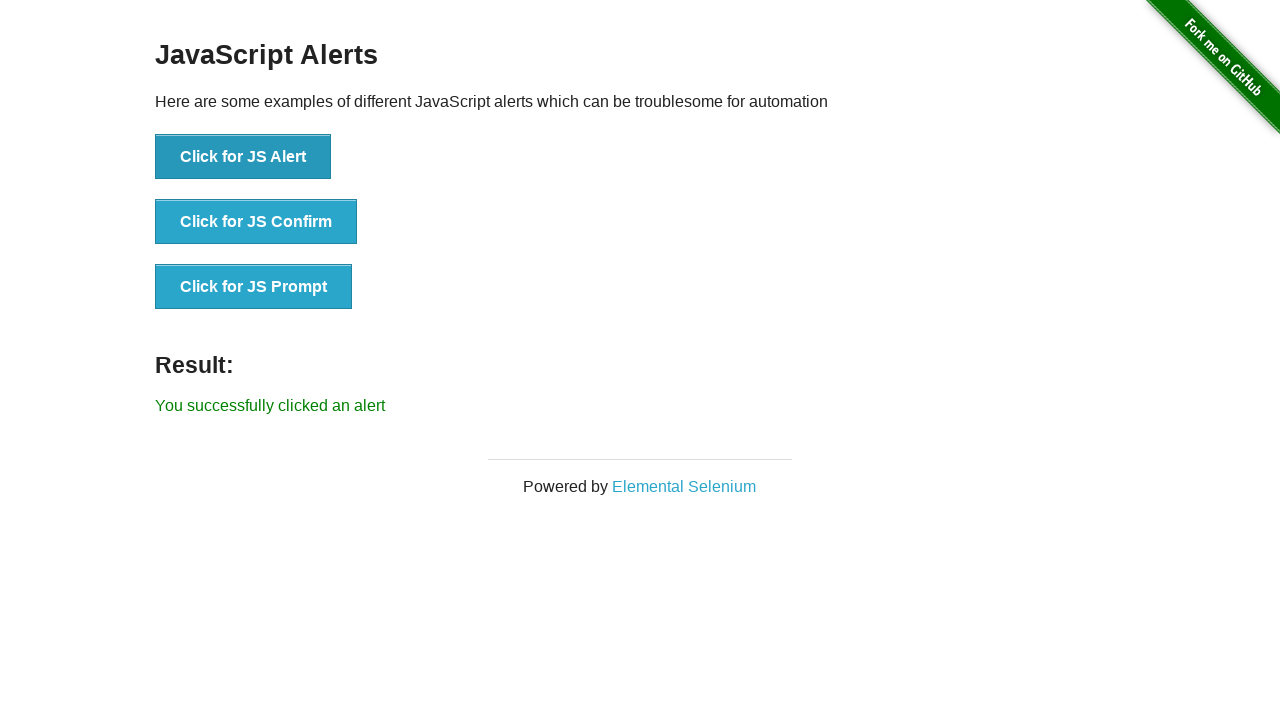

Set up dialog handler to accept alerts
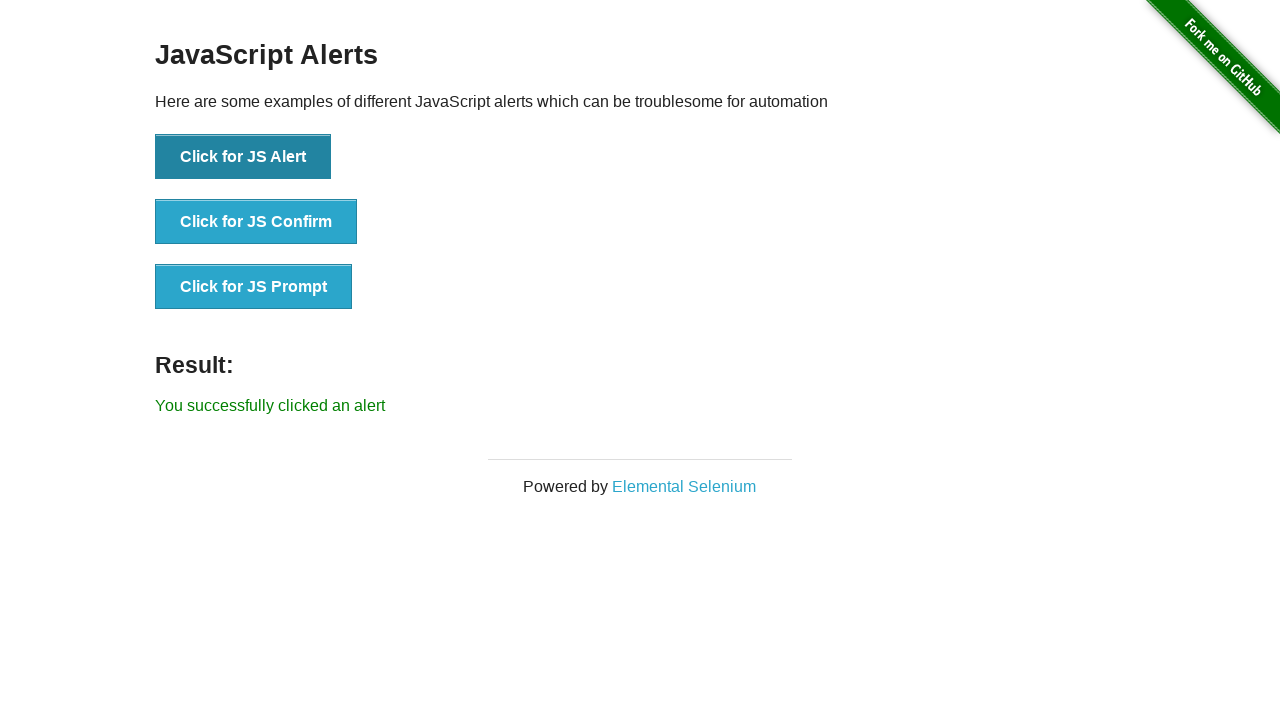

Waited for alert to be processed
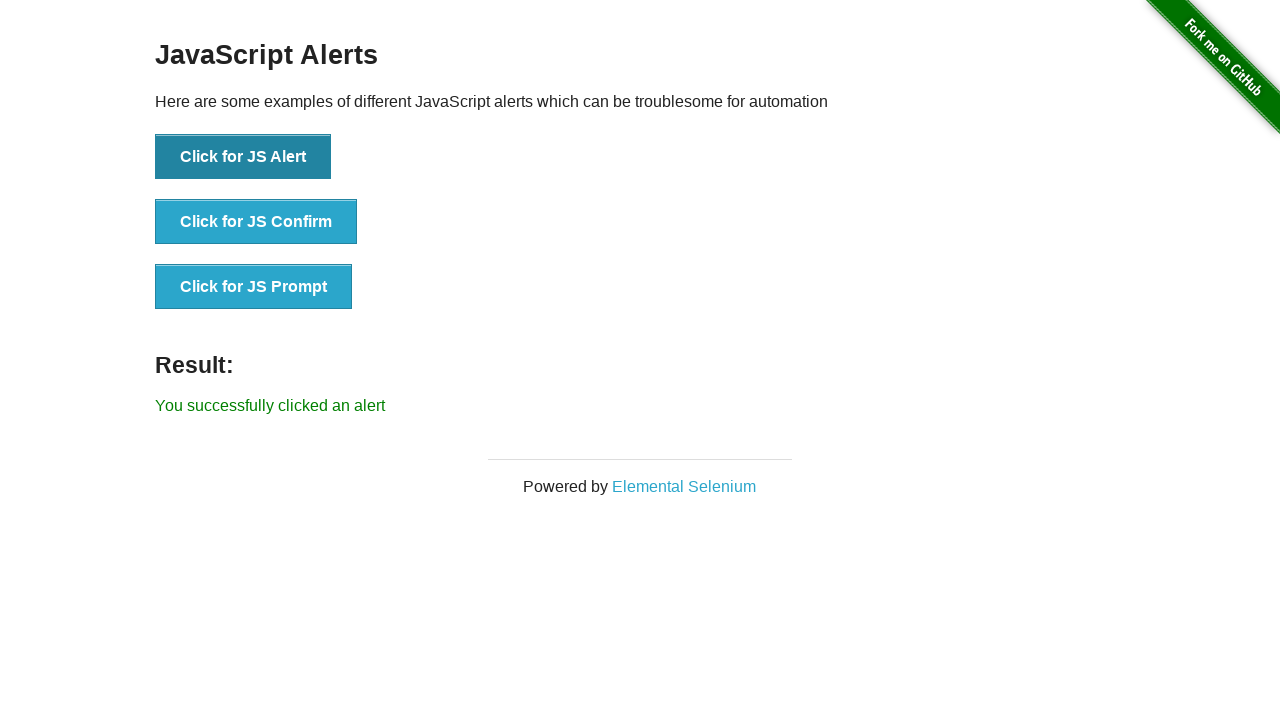

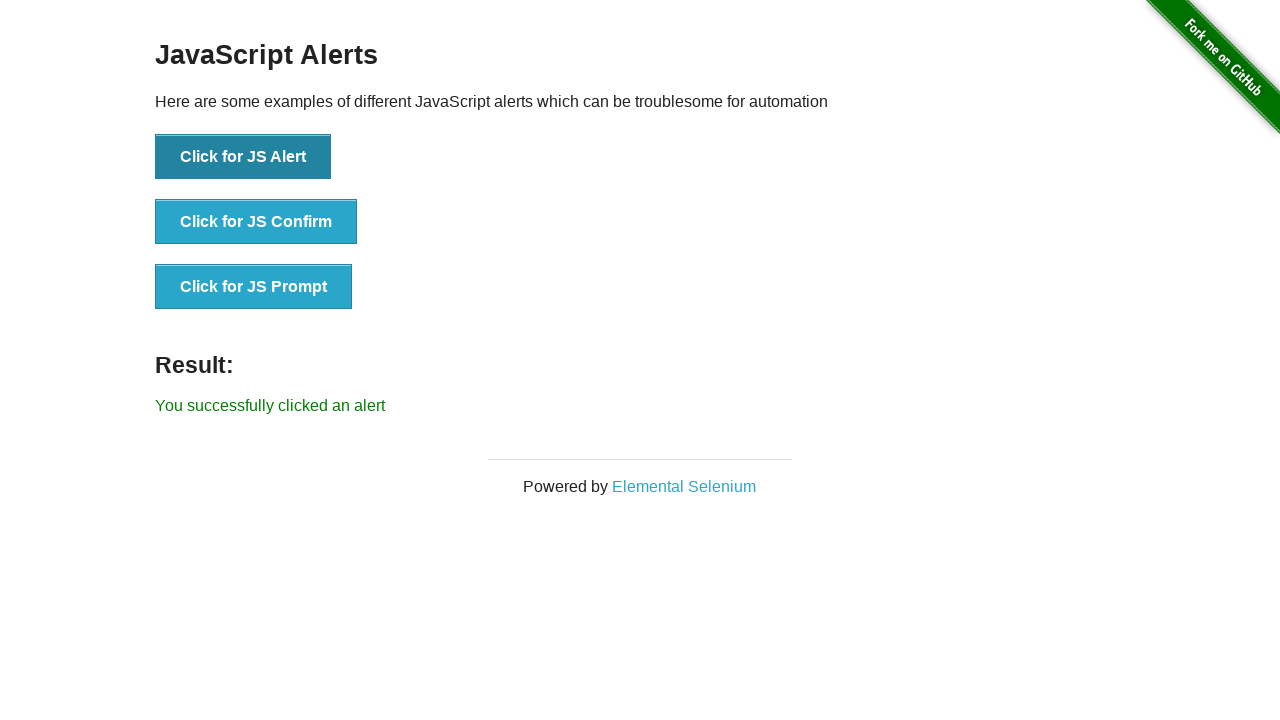